Navigates to Wise Quarter website and verifies that the page title contains "Wise Quarter"

Starting URL: https://www.wisequarter.com

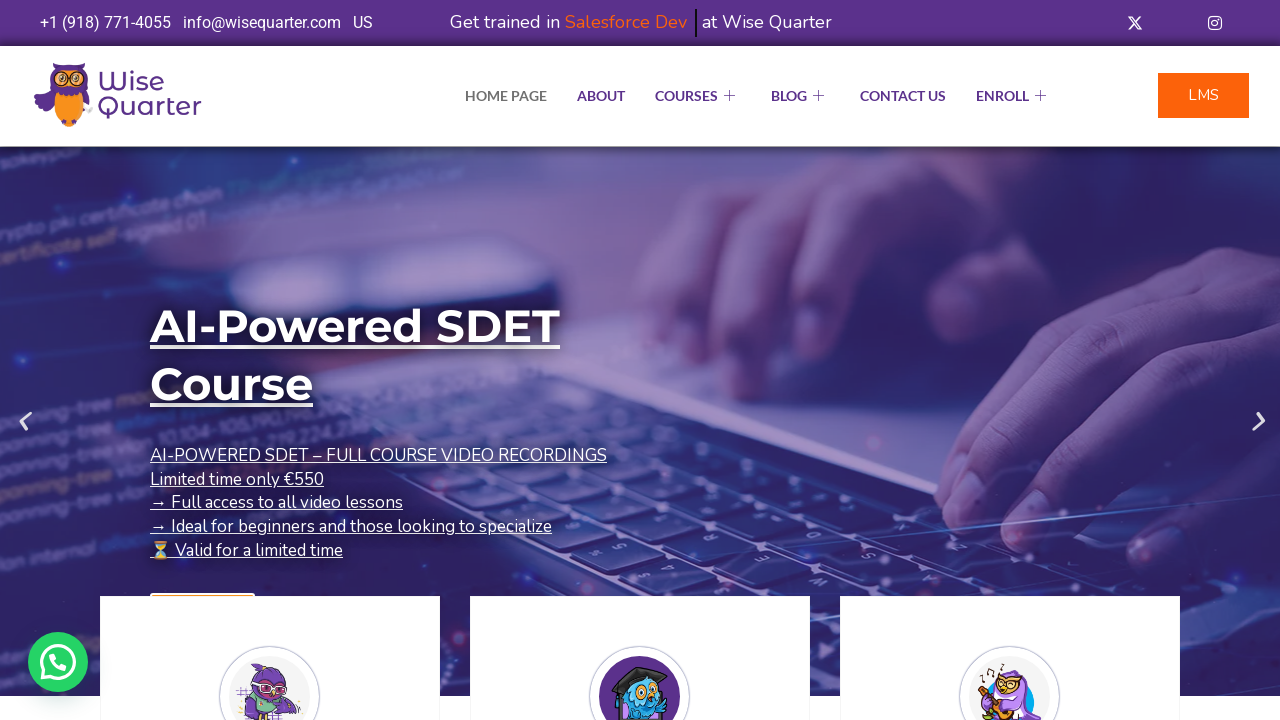

Navigated to Wise Quarter website at https://www.wisequarter.com
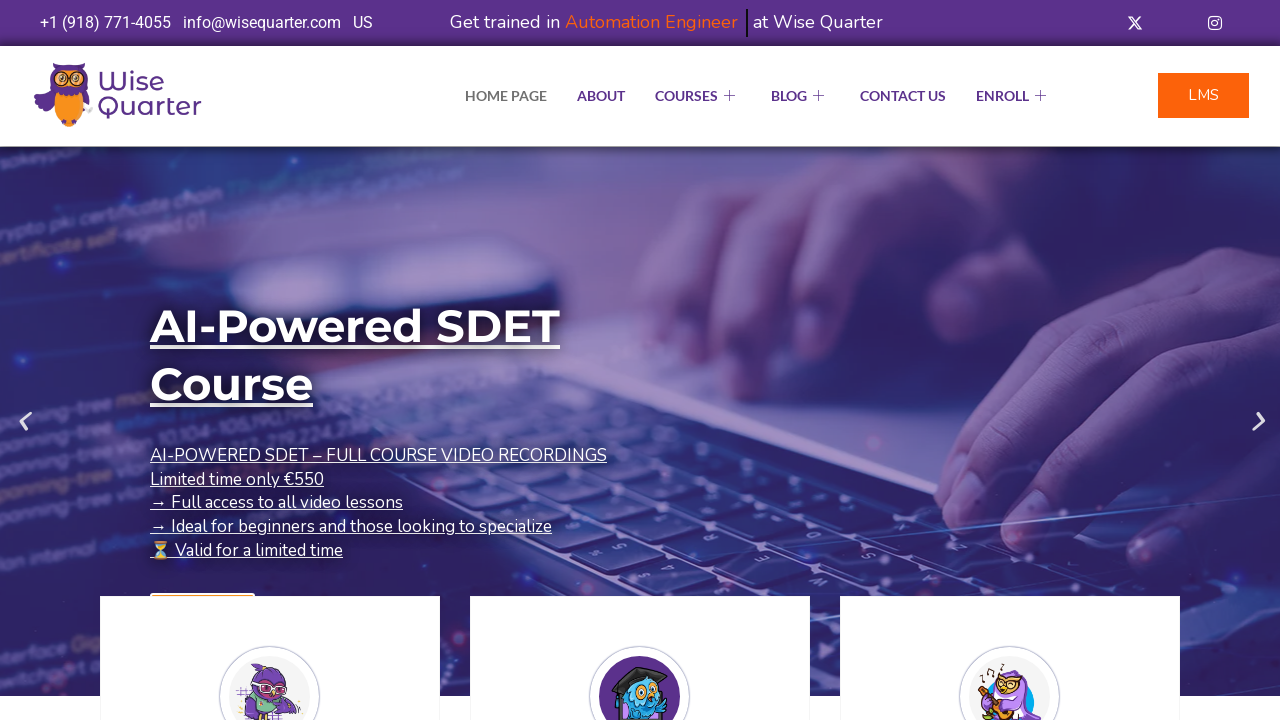

Retrieved page title: IT Bootcamp Courses, Online Classes - Wise Quarter Course
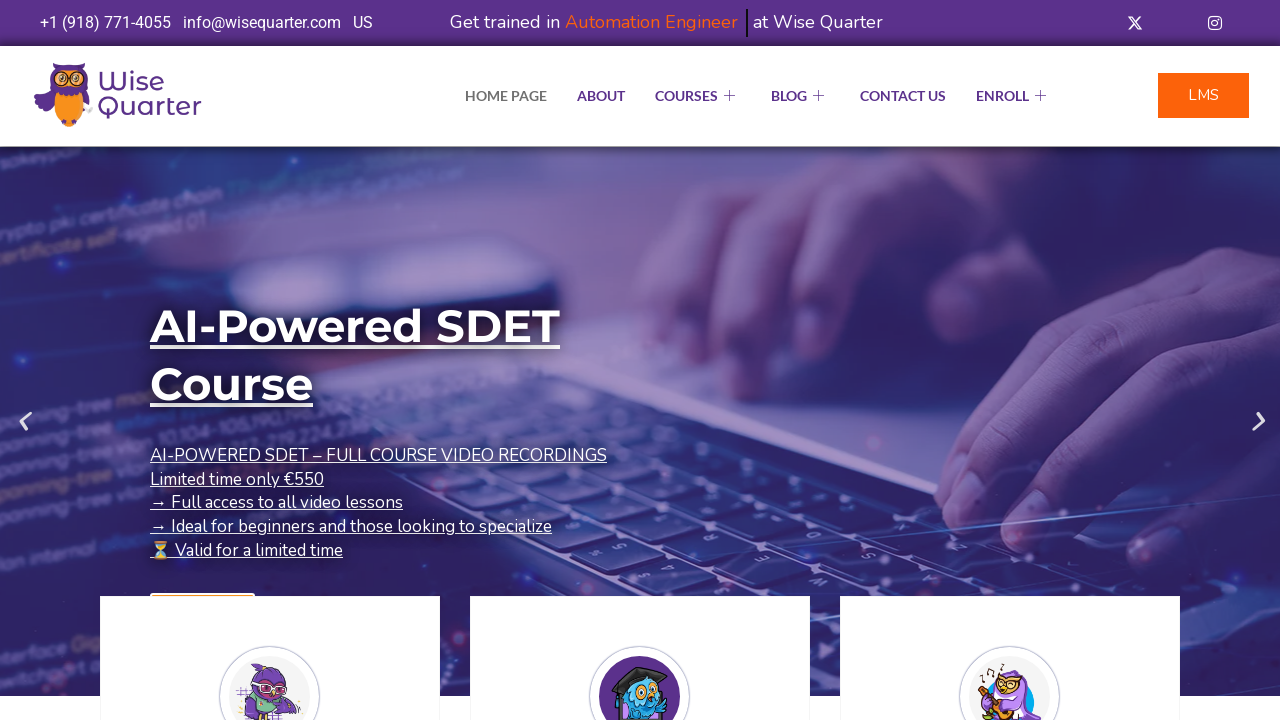

Verified that page title contains 'Wise Quarter'
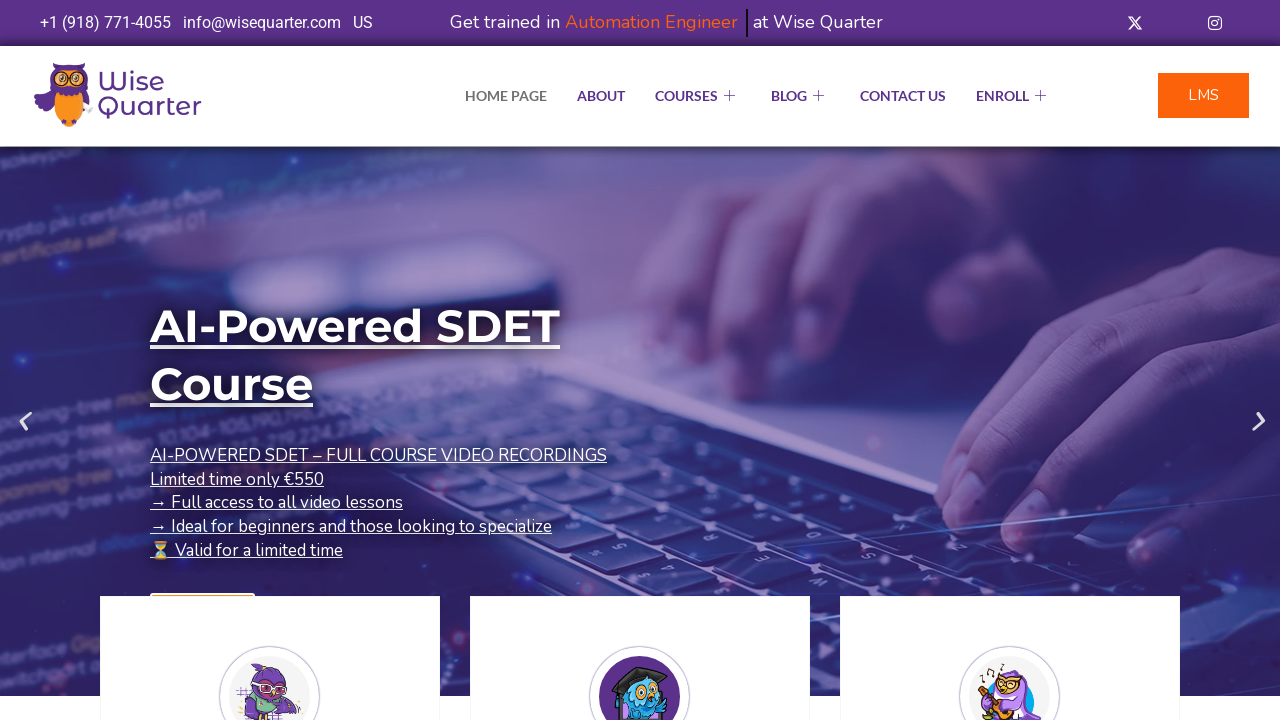

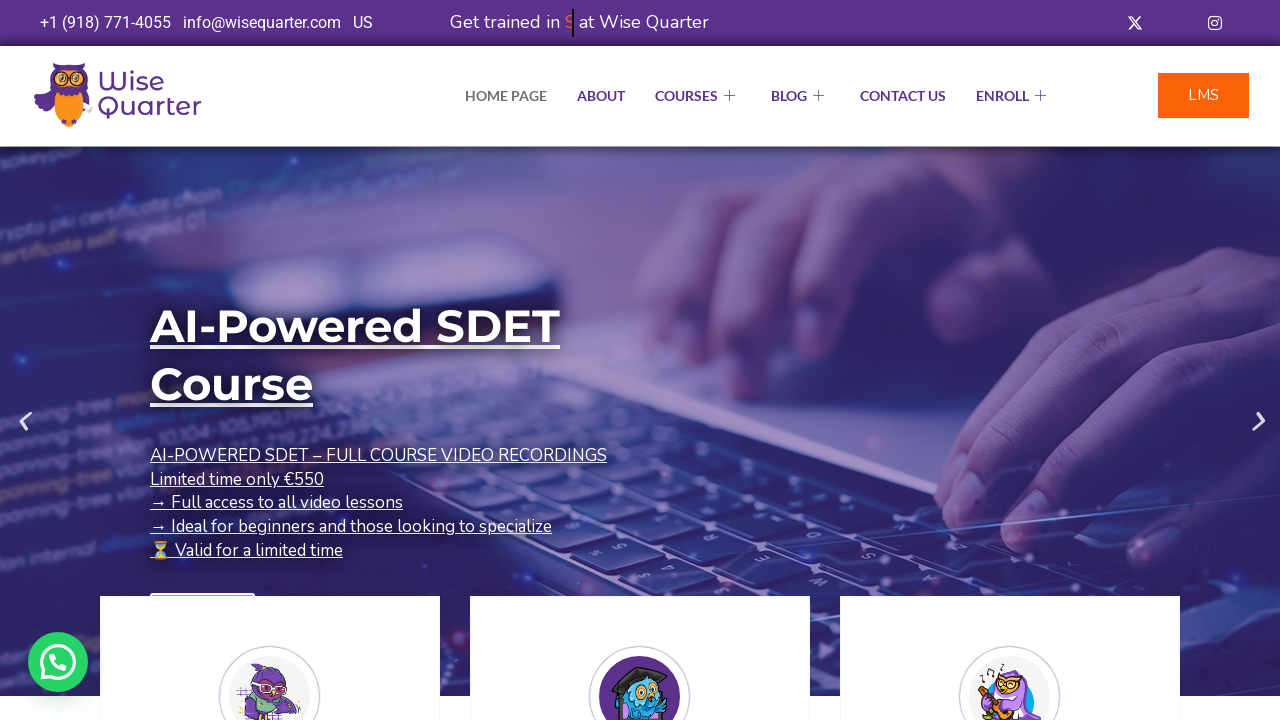